Tests form validation by submitting a registration form with an invalid last name containing special characters (^&^#@Dwi Pranoto^%#%#) to verify the form properly handles invalid input.

Starting URL: https://www.cermati.com/app/gabung

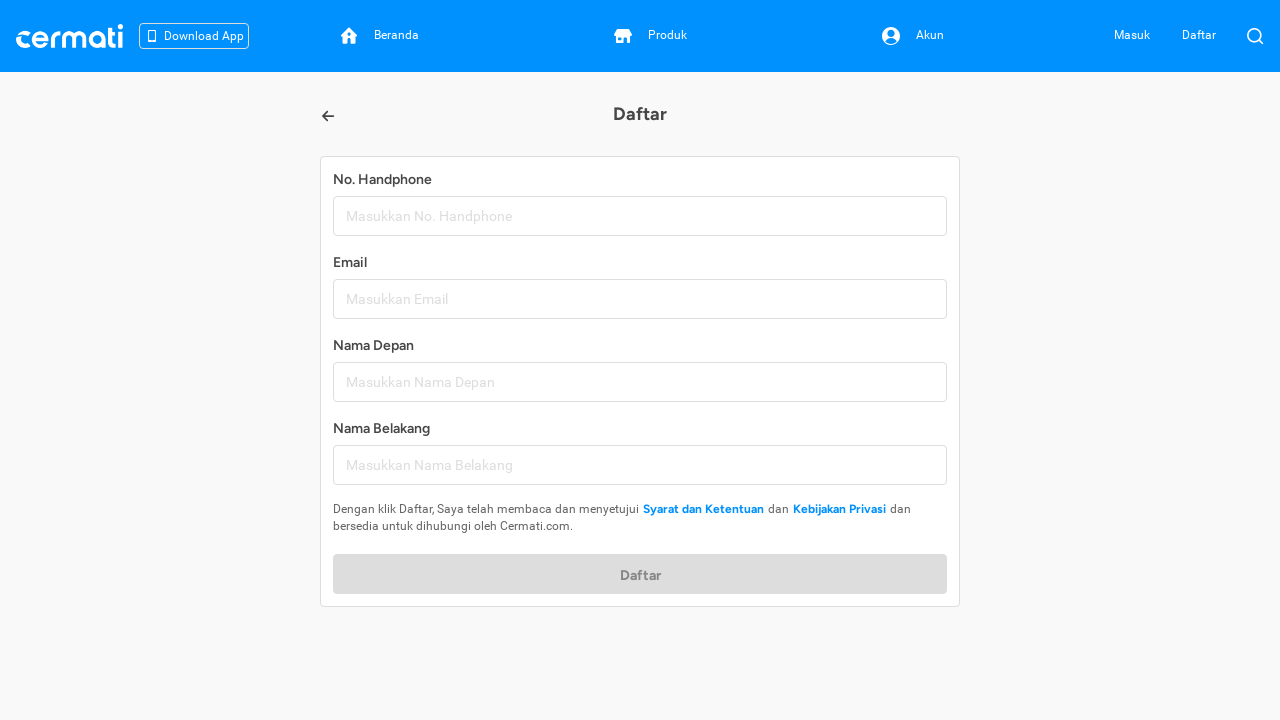

Set viewport size to 1296x696
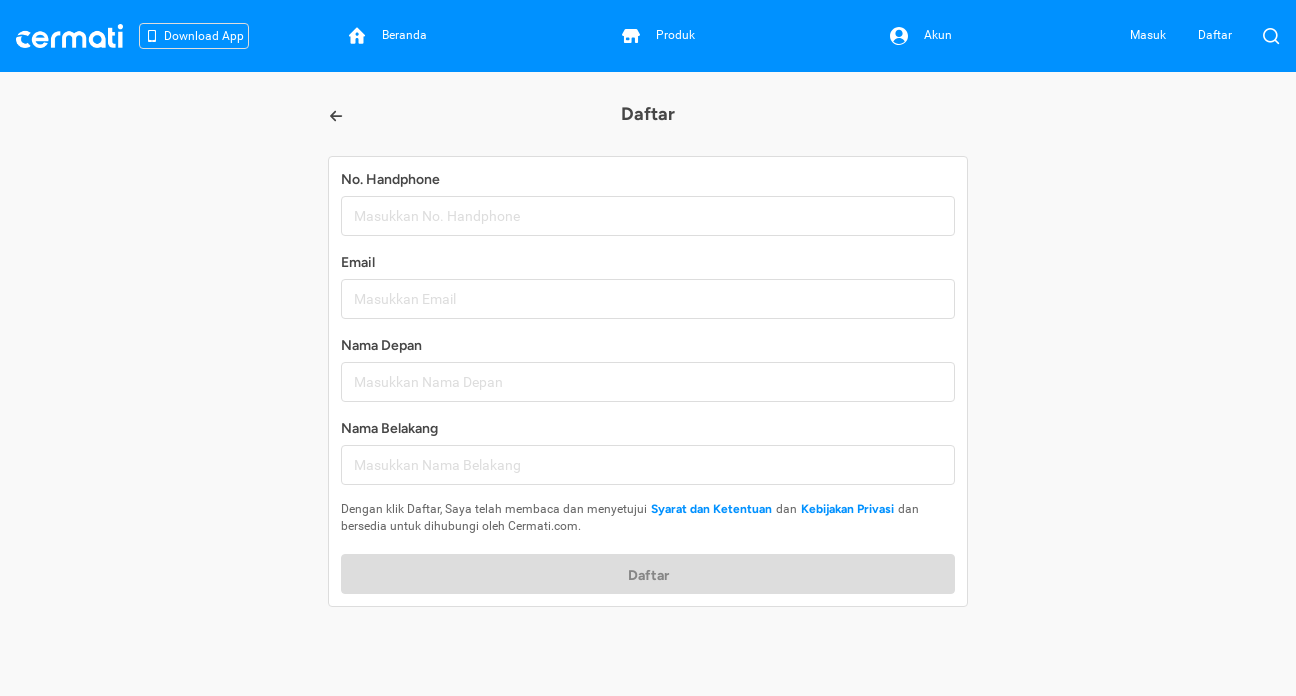

Clicked mobile phone field at (648, 216) on #mobilePhone
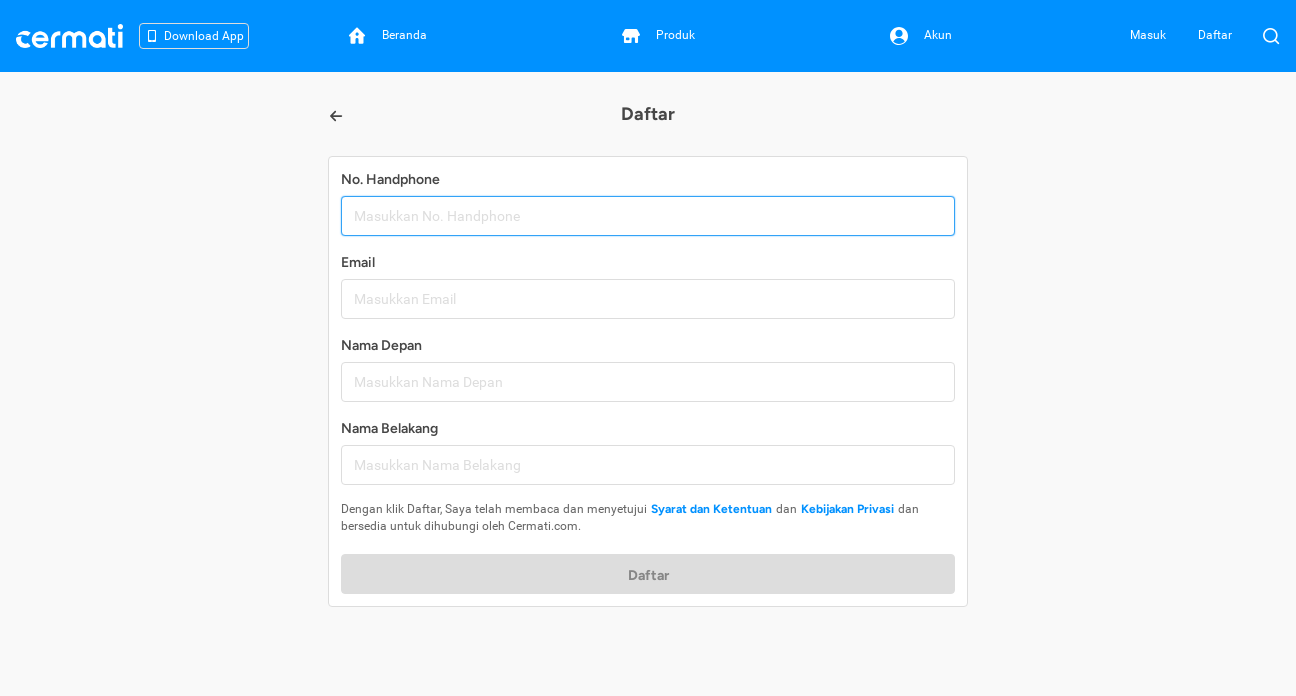

Filled mobile phone field with '089682996698' on #mobilePhone
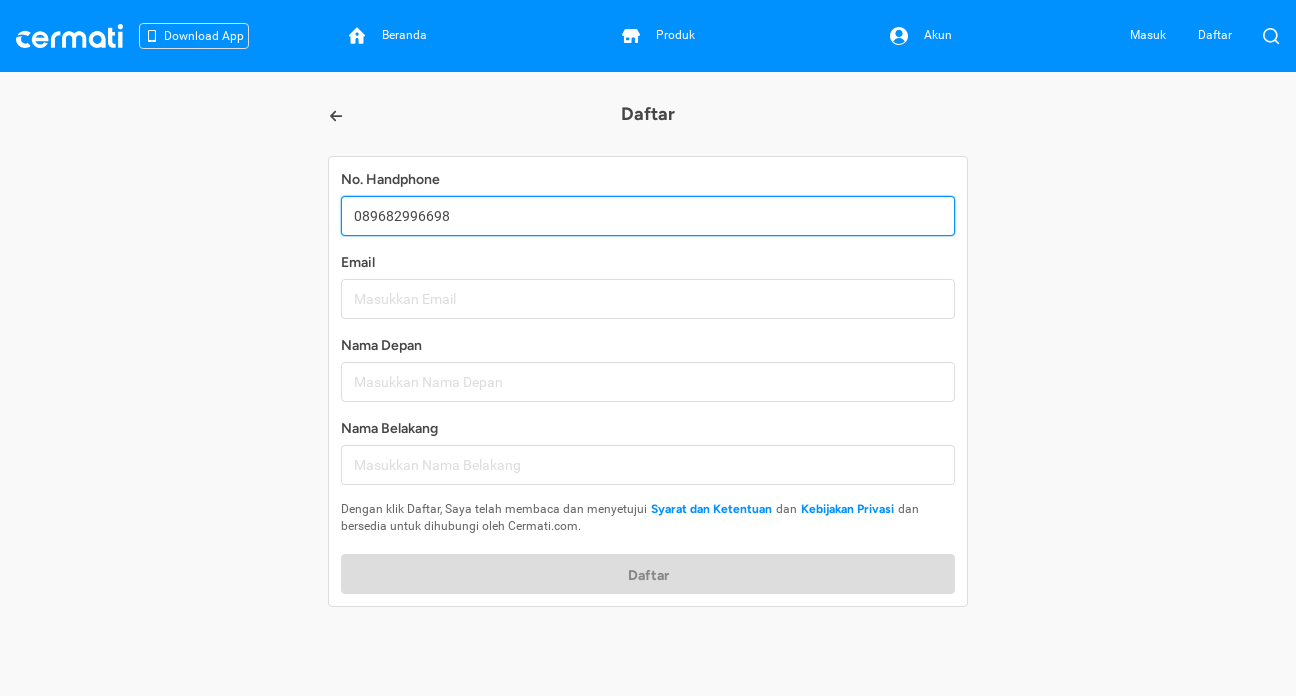

Clicked email field at (648, 299) on #email
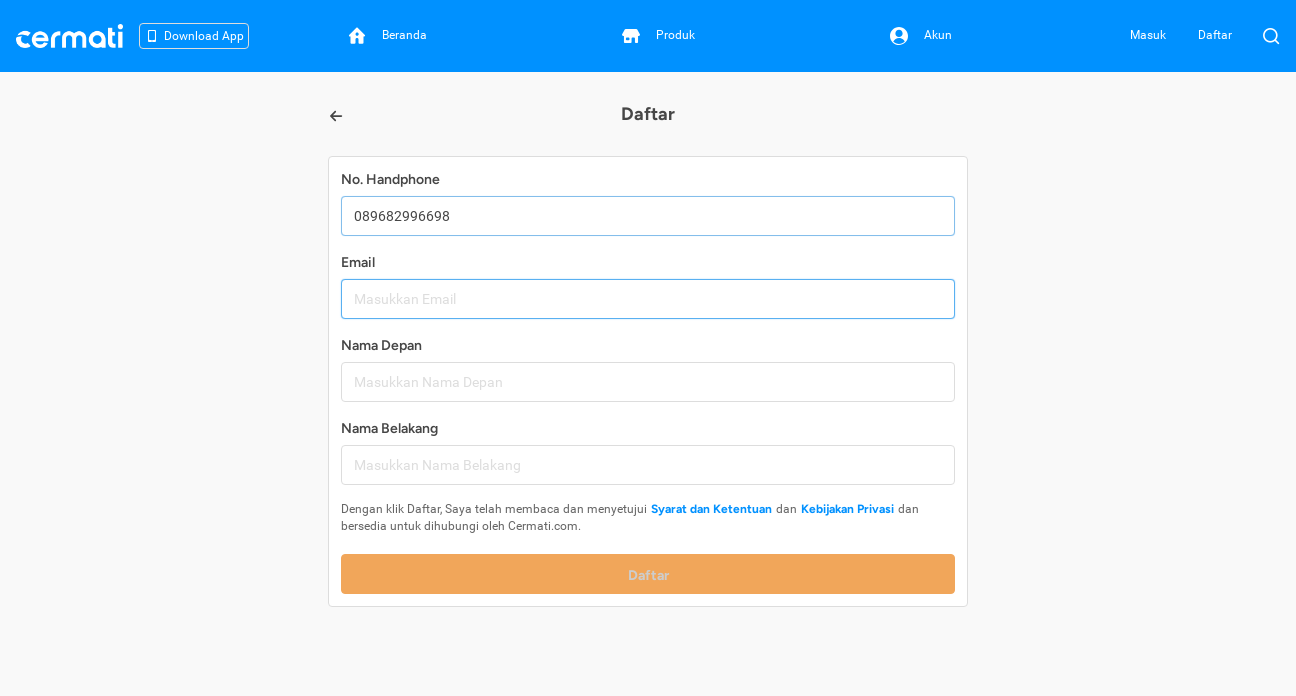

Filled email field with 'nino.stenfidz87@gmail.com' on #email
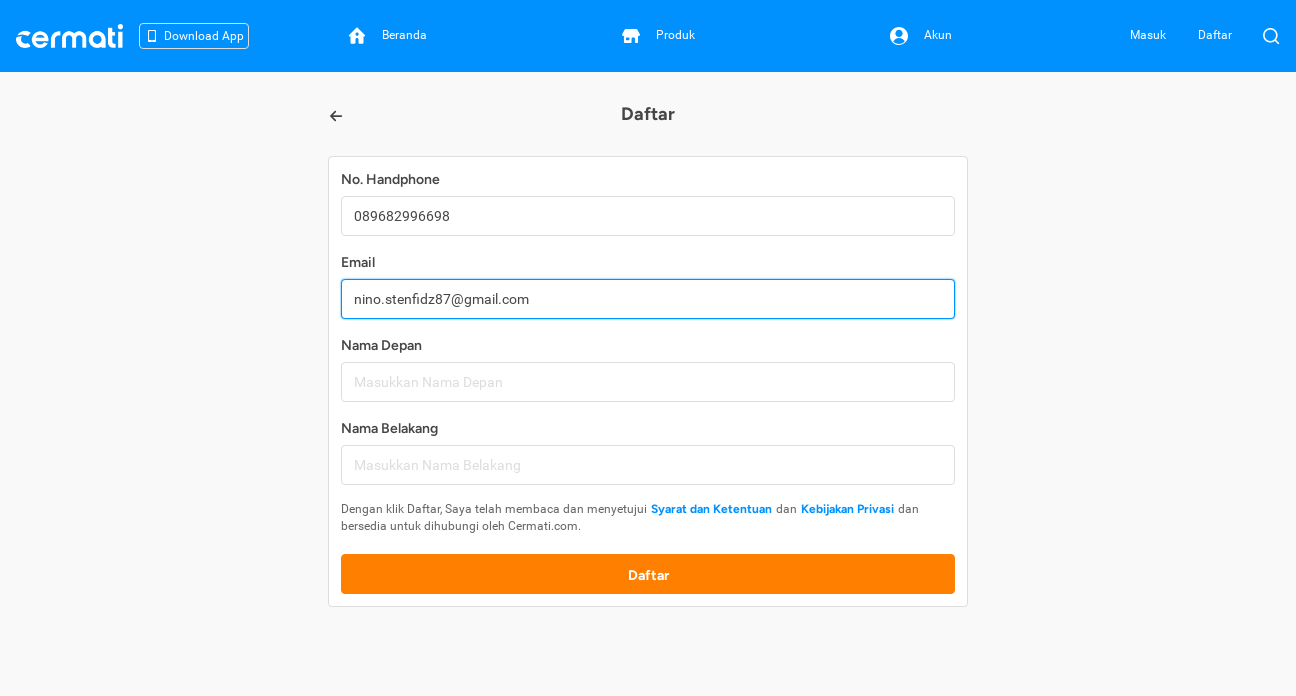

Clicked first name field at (648, 382) on #firstName
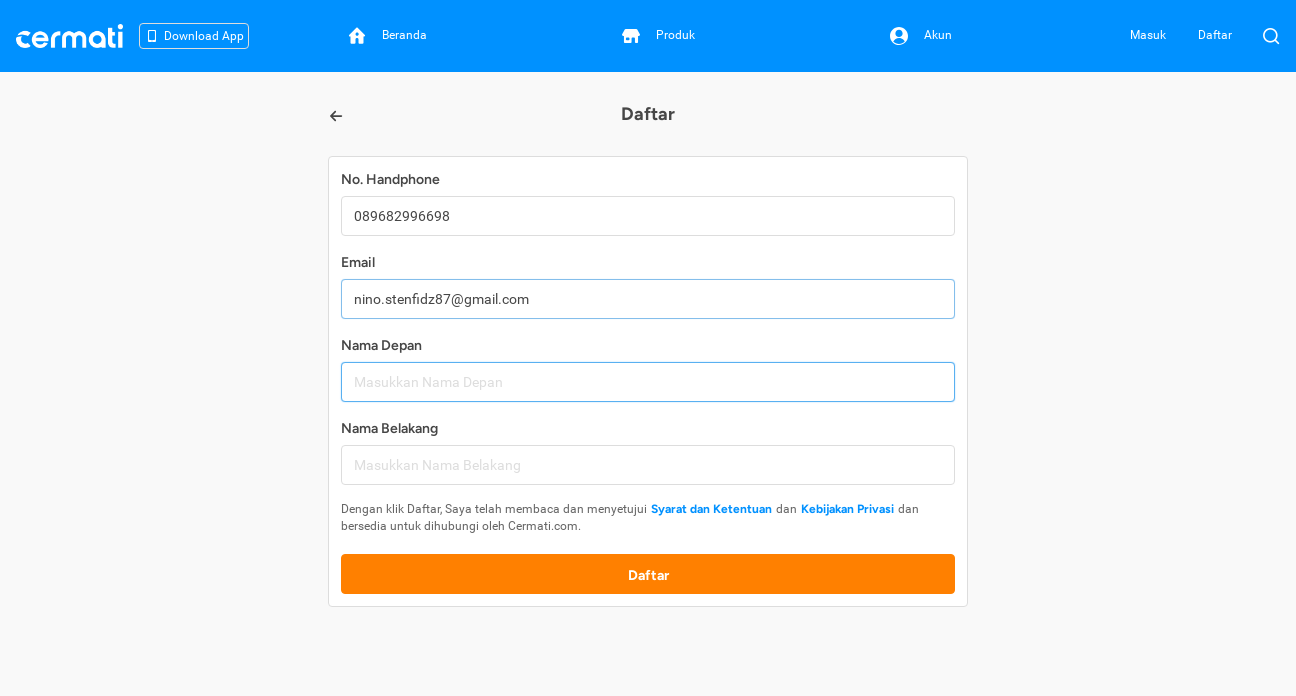

Filled first name field with 'Rendra' on #firstName
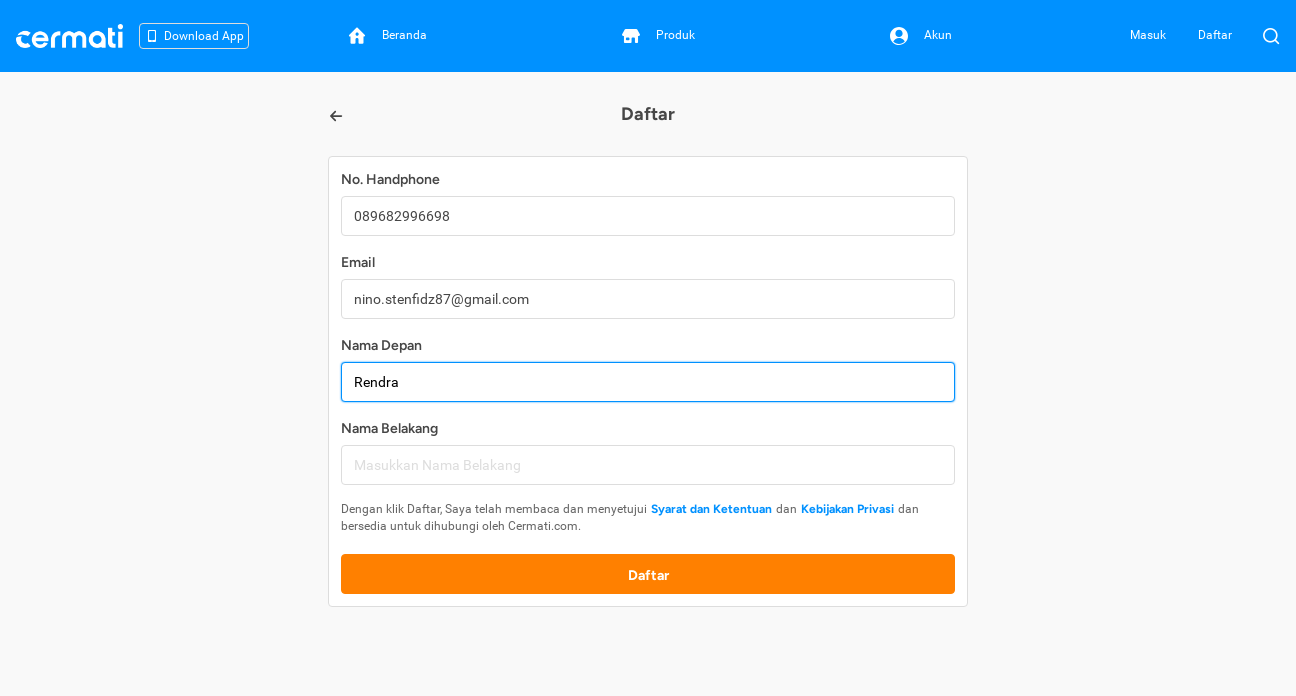

Clicked last name field at (648, 465) on #lastName
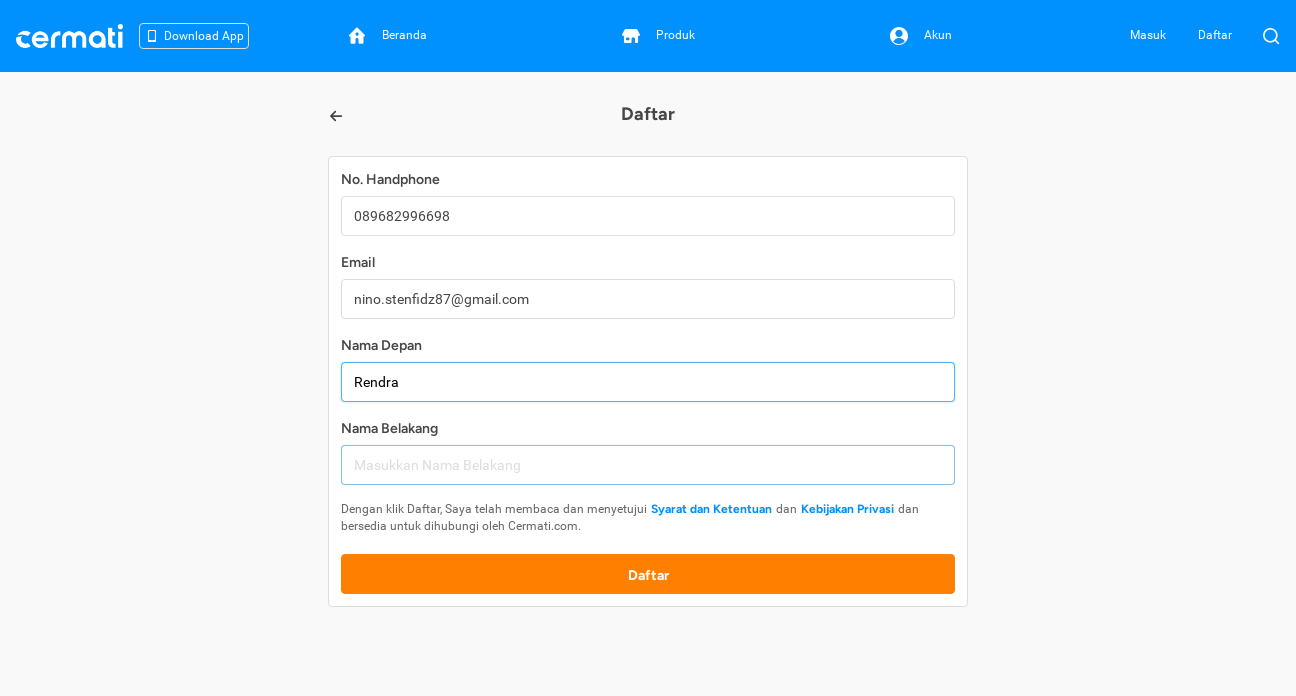

Filled last name field with invalid characters '^&^#@Dwi Pranoto^%#%#' on #lastName
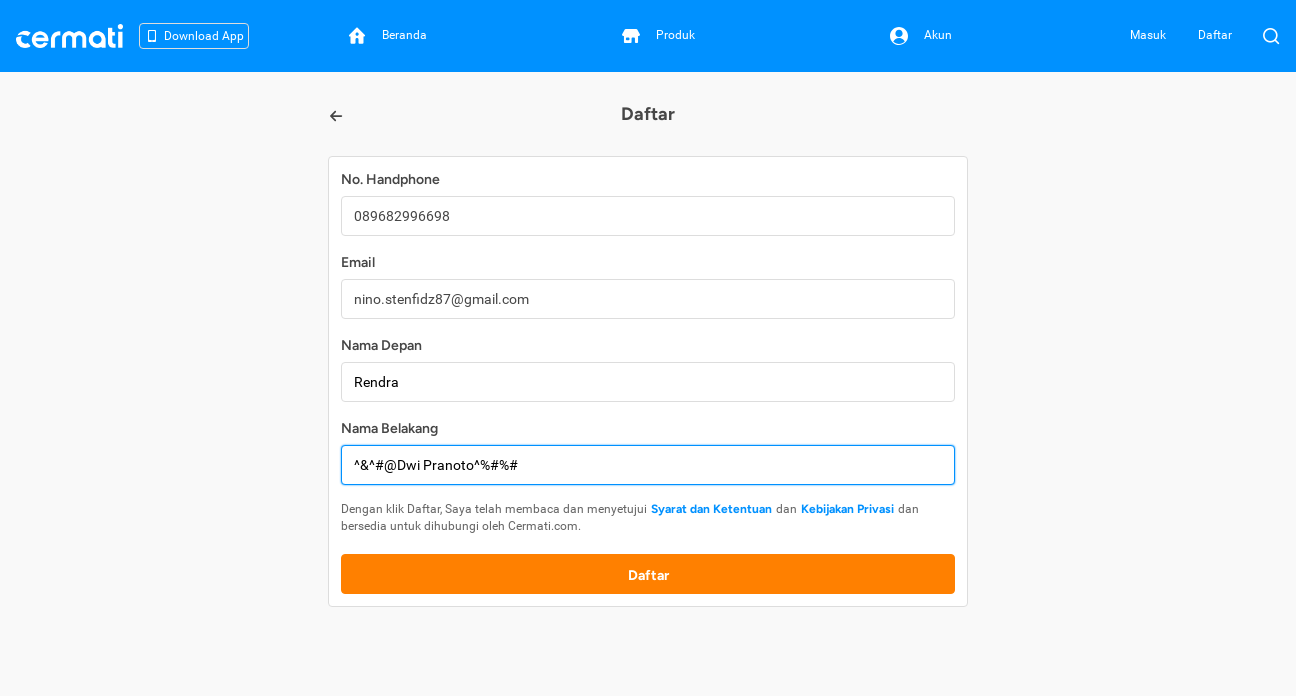

Clicked registration form submit button at (648, 574) on .RegistrationForm_form-container__button-text__G_fL8
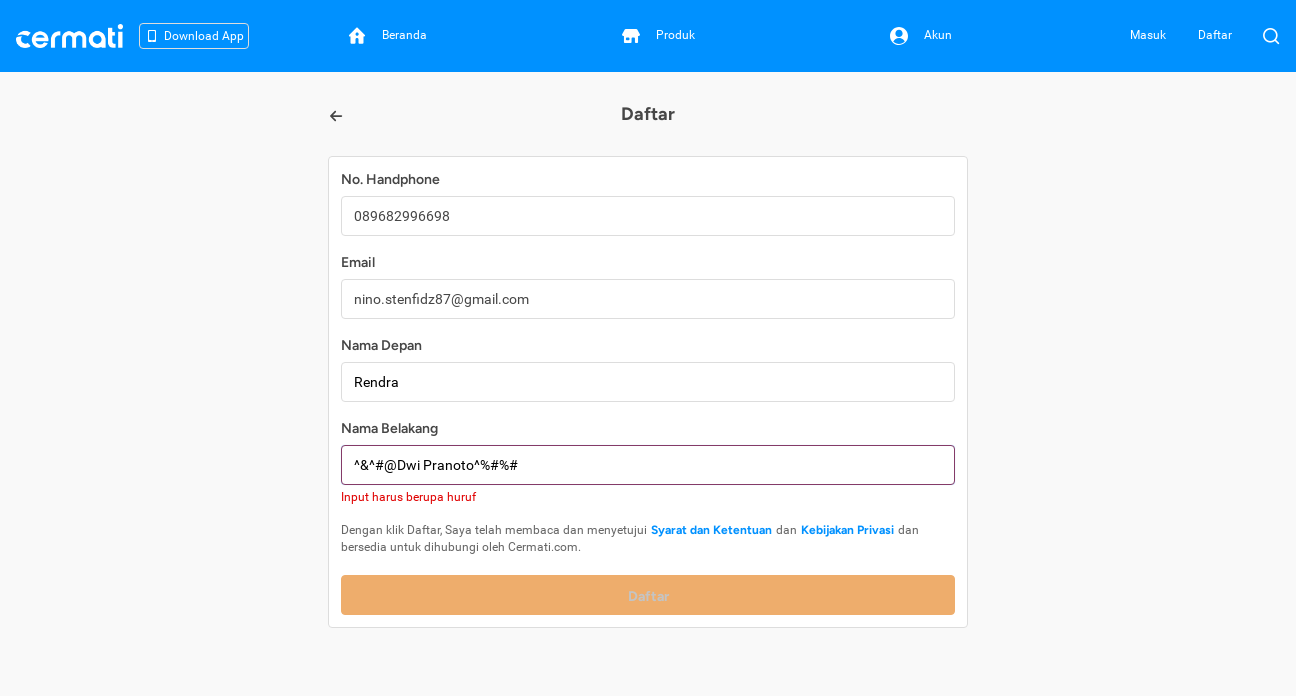

Waited 3 seconds for form validation response
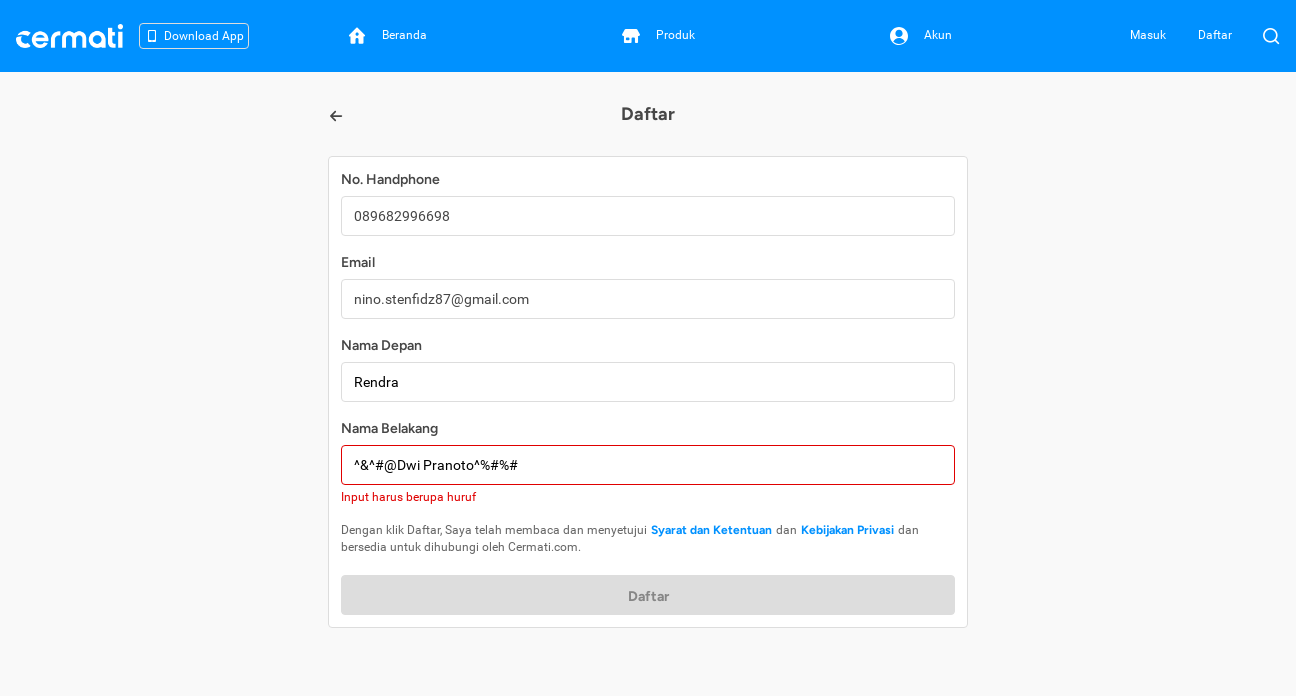

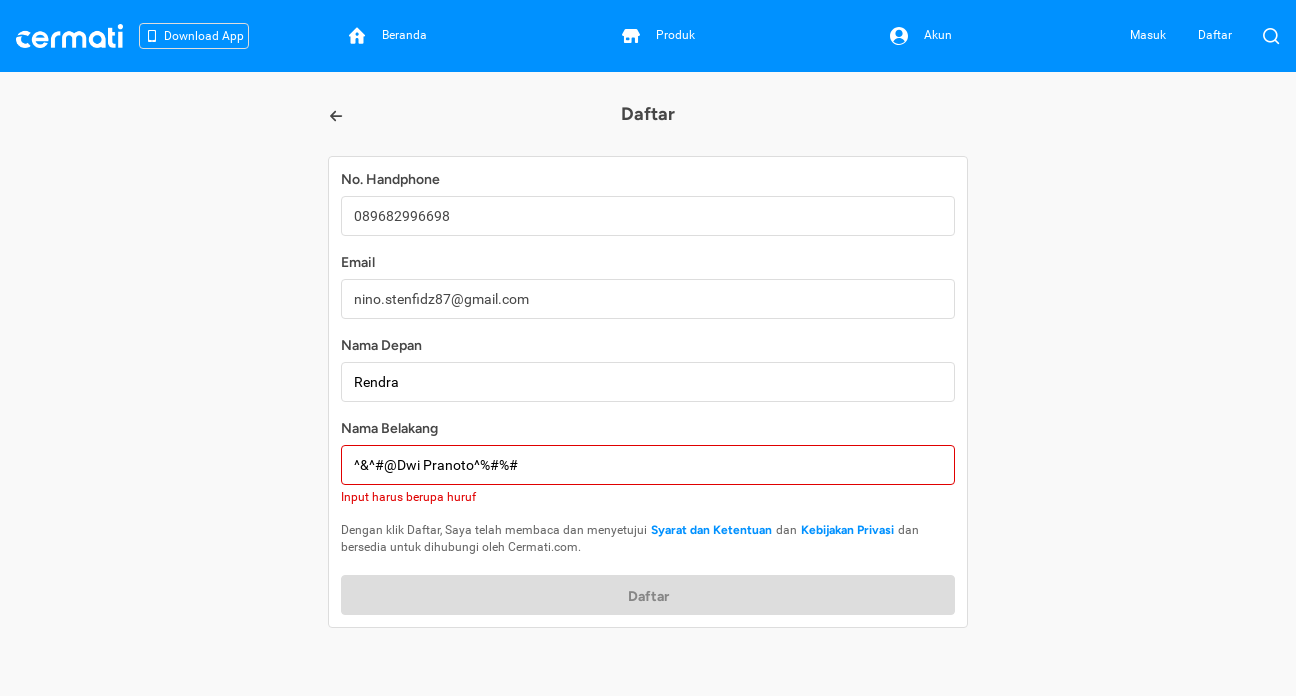